Navigates to the Target app page and clicks on the privacy policy link

Starting URL: https://www.target.com/c/target-app/-/N-4th2r

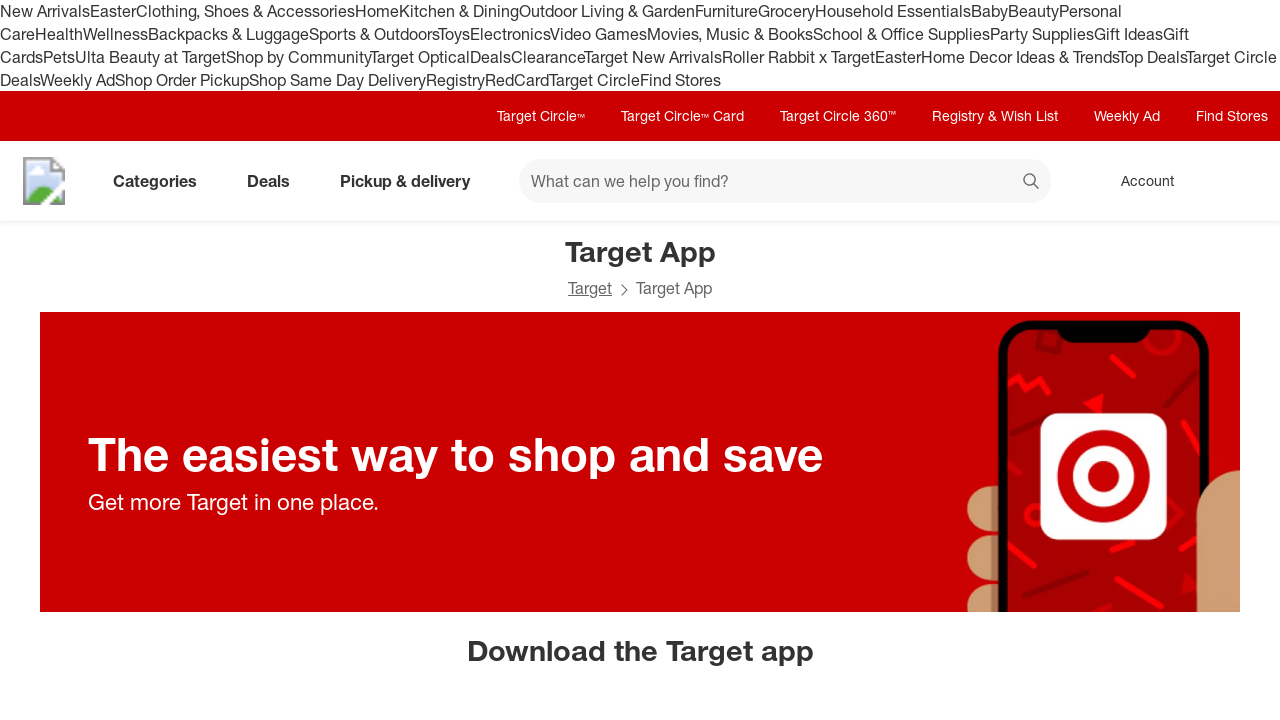

Navigated to Target app page
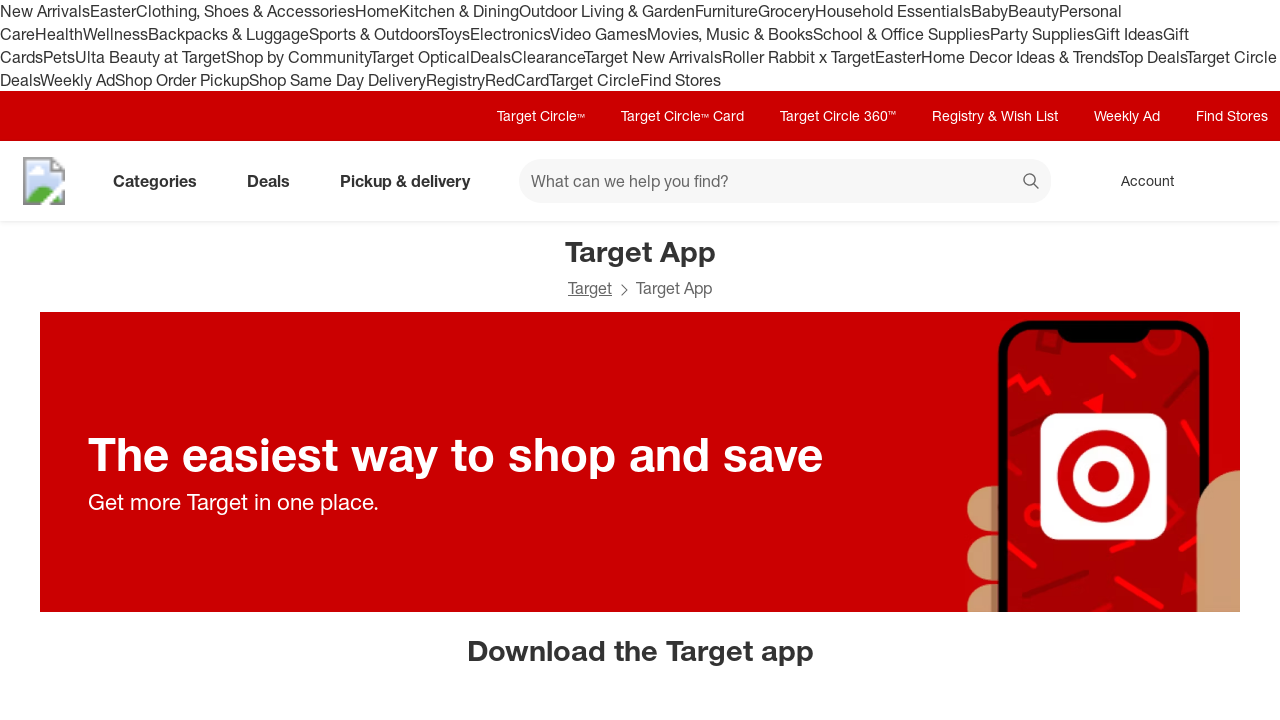

Clicked on the privacy policy link at (988, 439) on [aria-label*="privacy policy"]
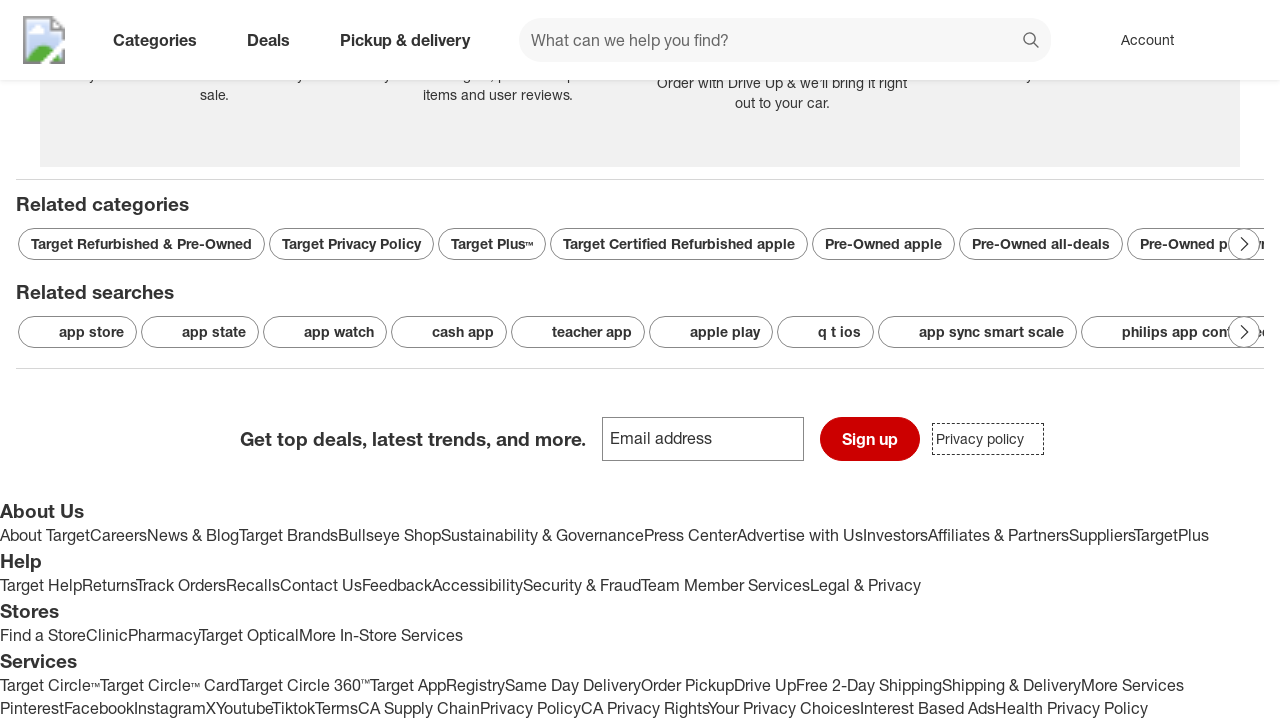

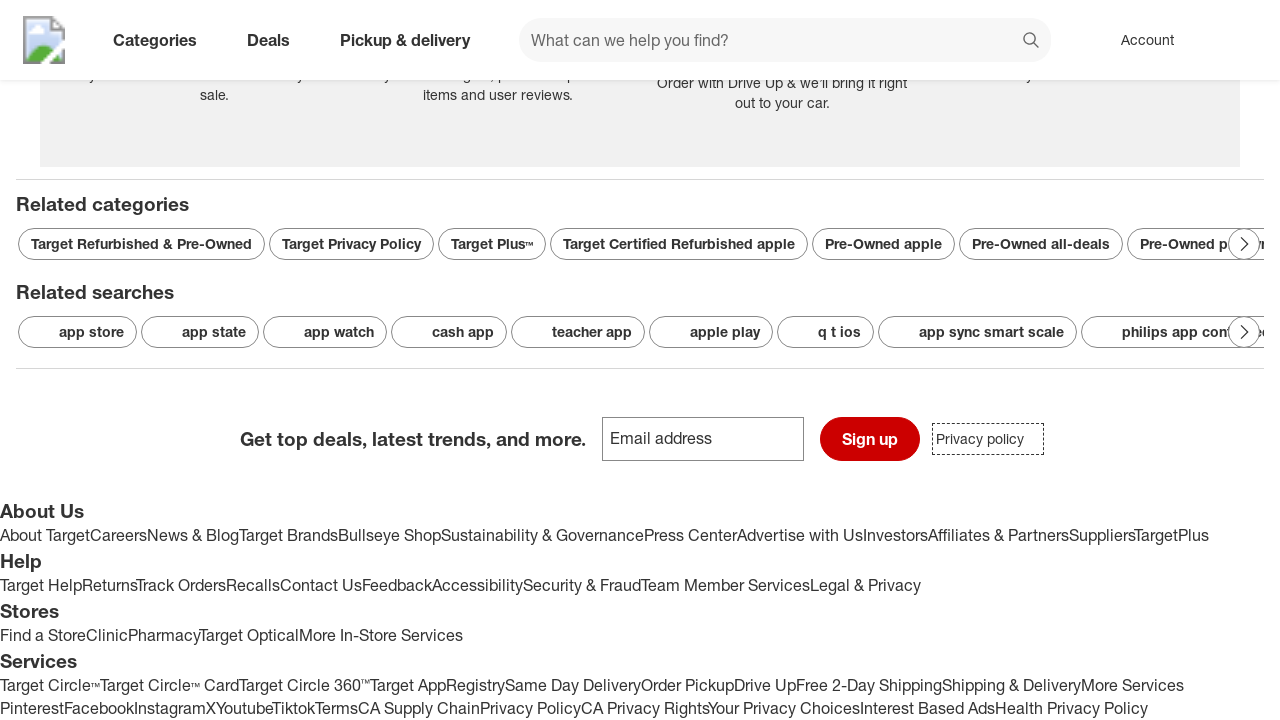